Finds all elements with class "test", counts them, and retrieves text from each including the third element specifically

Starting URL: https://kristinek.github.io/site/examples/locators

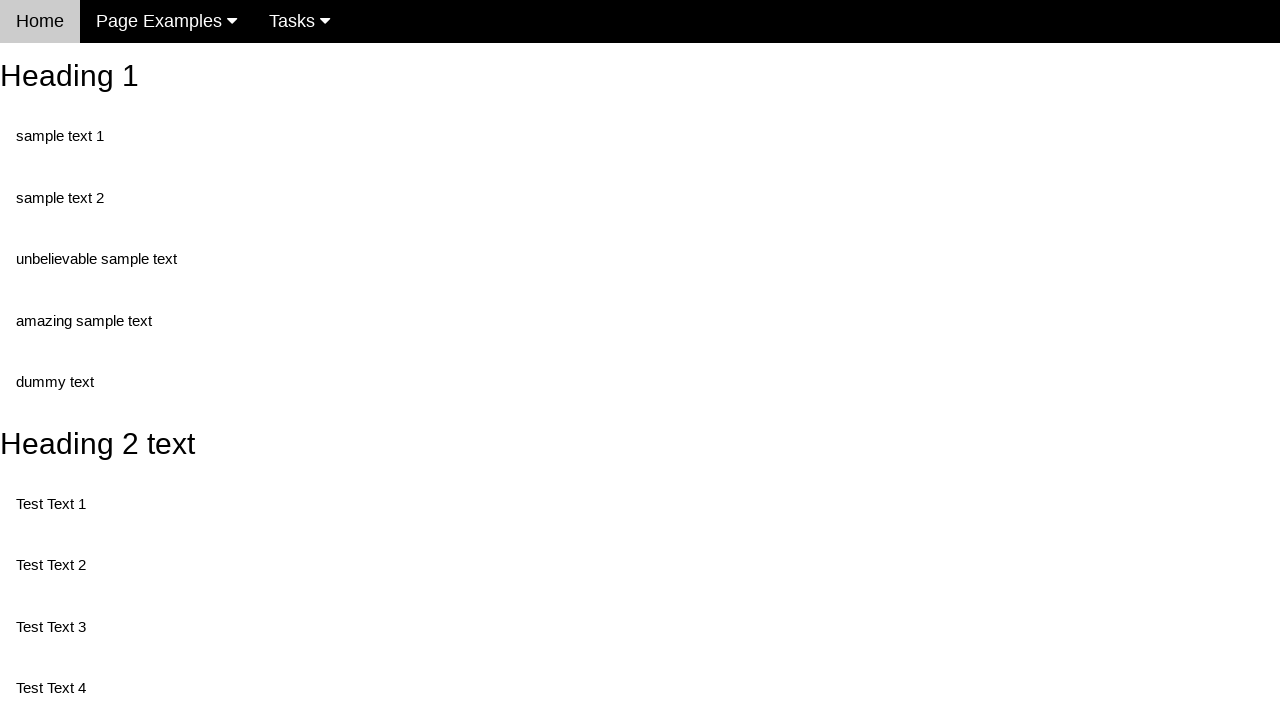

Navigated to locators example page
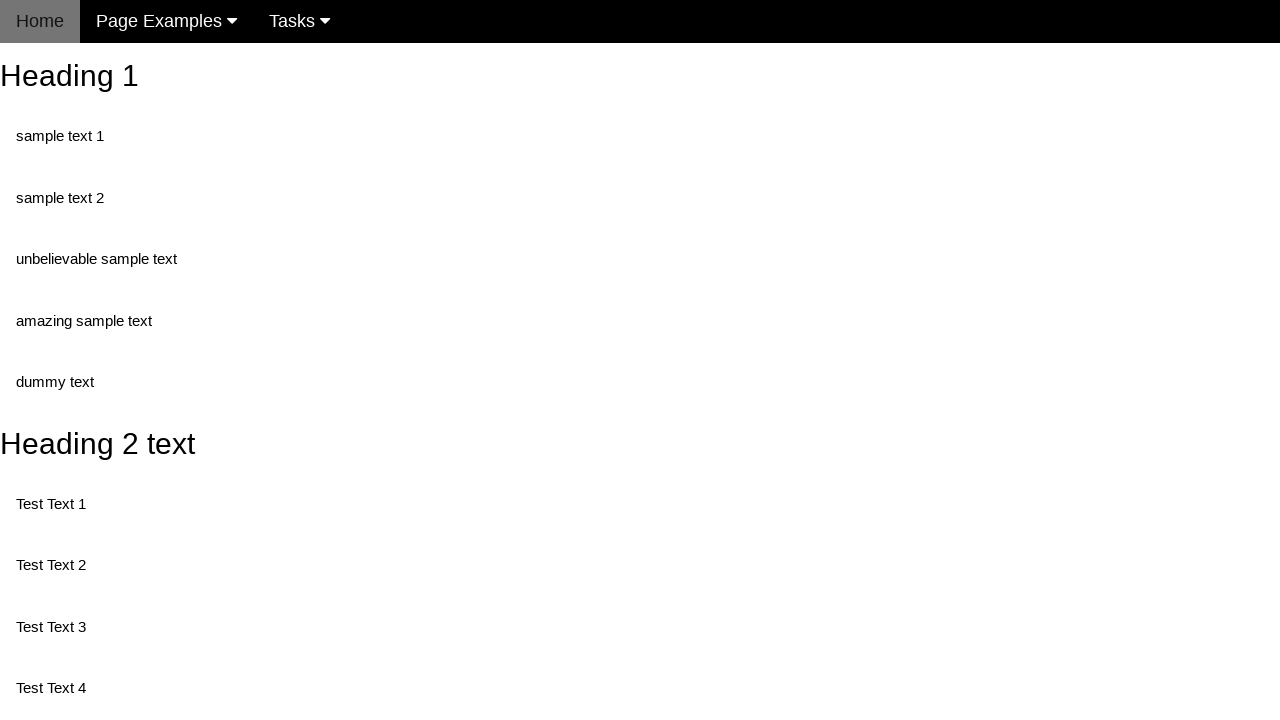

Located all elements with class 'test'
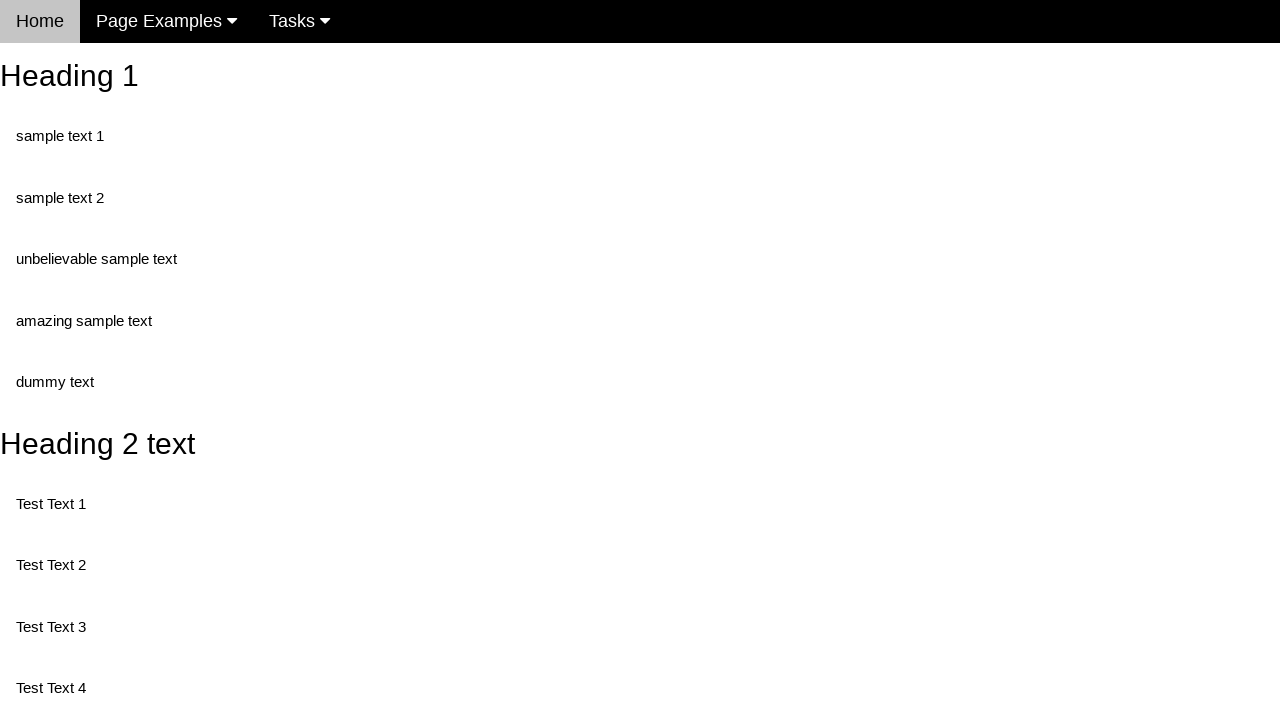

Counted 5 elements with class 'test'
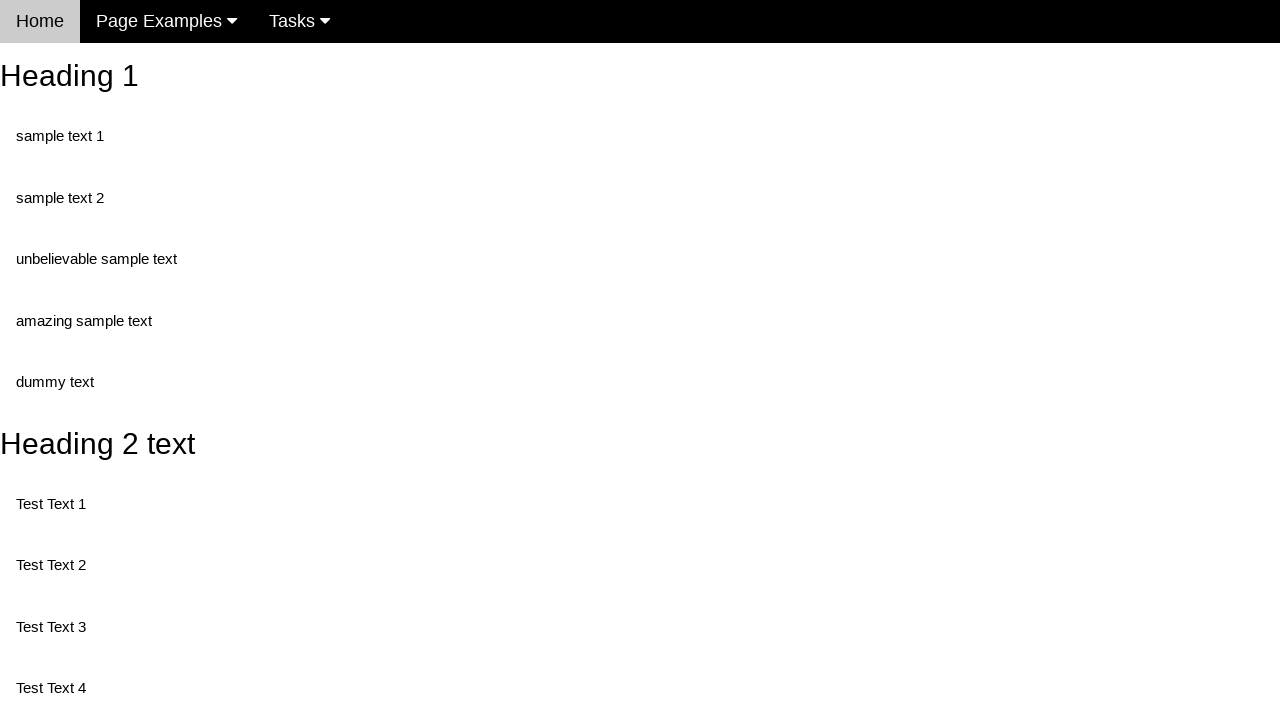

Retrieved text from element 0: 'Test Text 1'
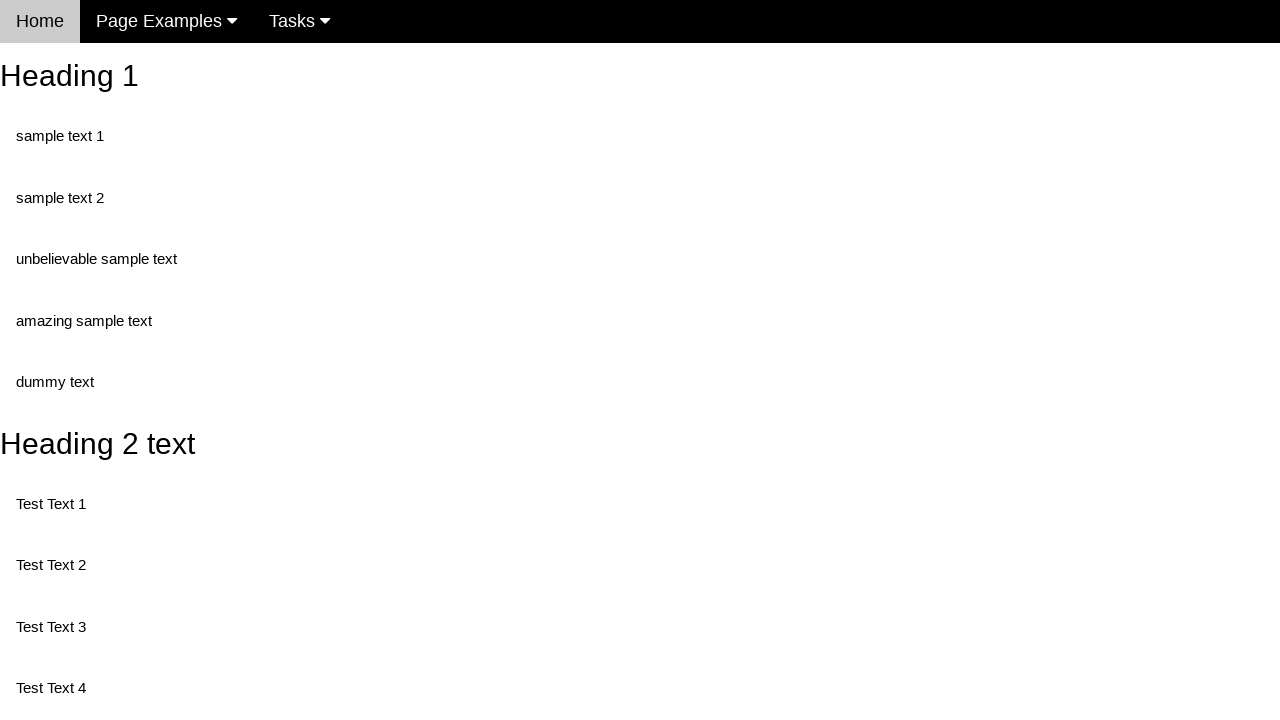

Retrieved text from element 1: 'Test Text 3'
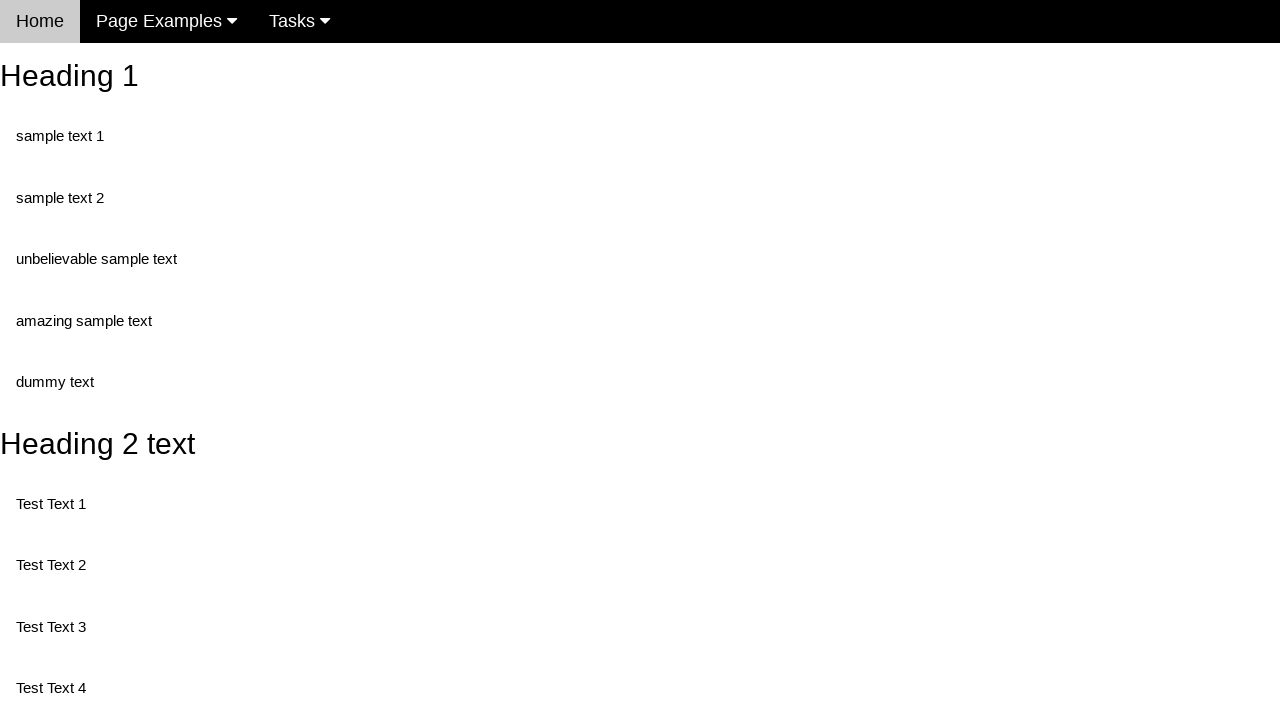

Retrieved text from element 2: 'Test Text 4'
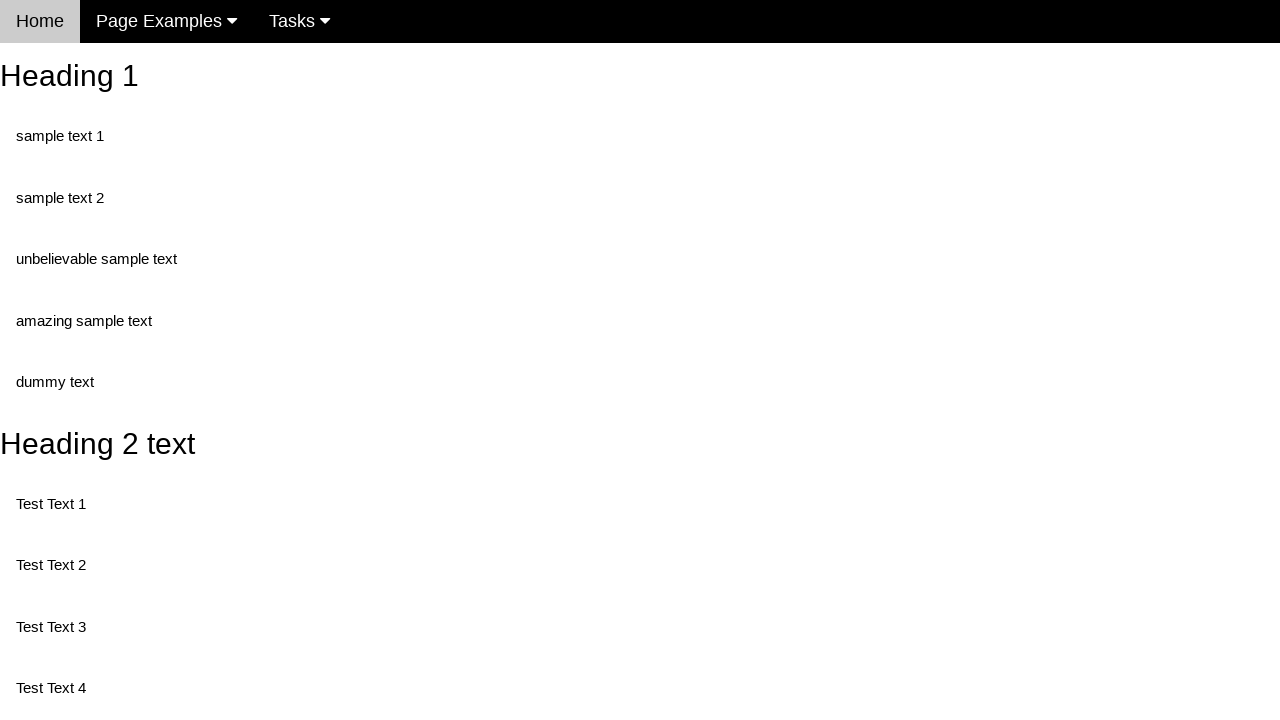

Identified third element text: 'Test Text 4'
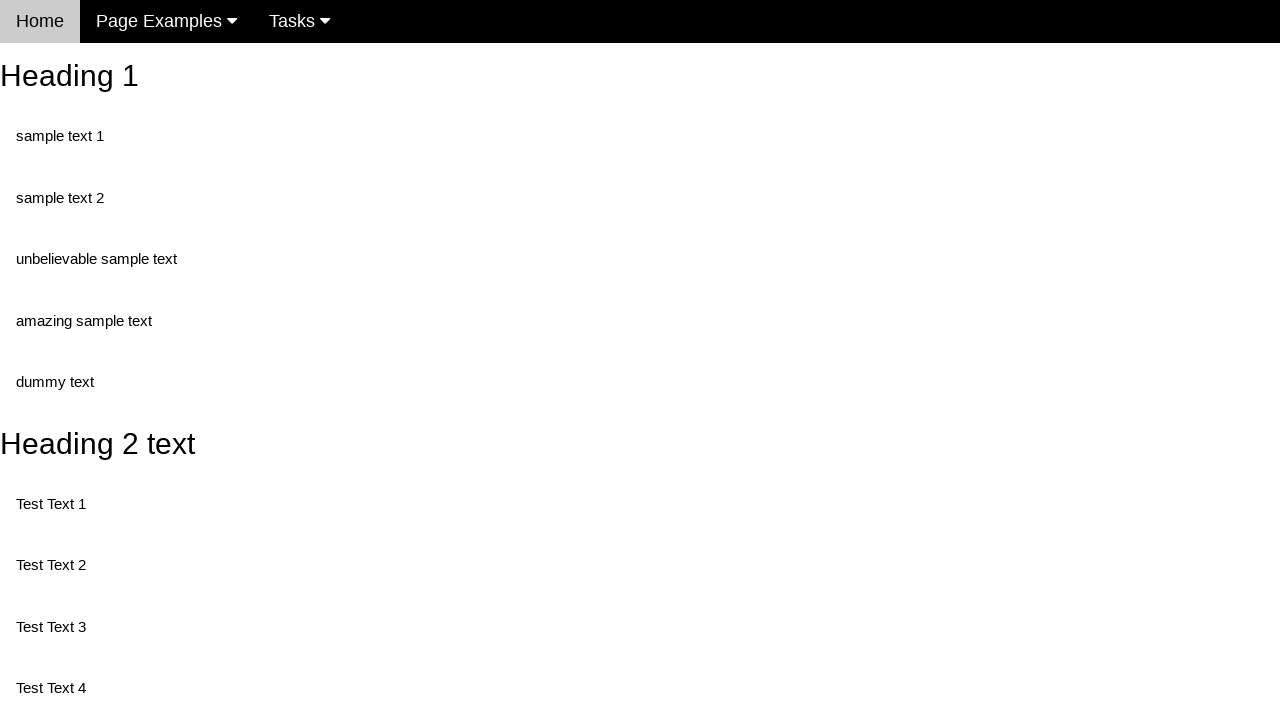

Retrieved text from element 3: 'Test Text 5'
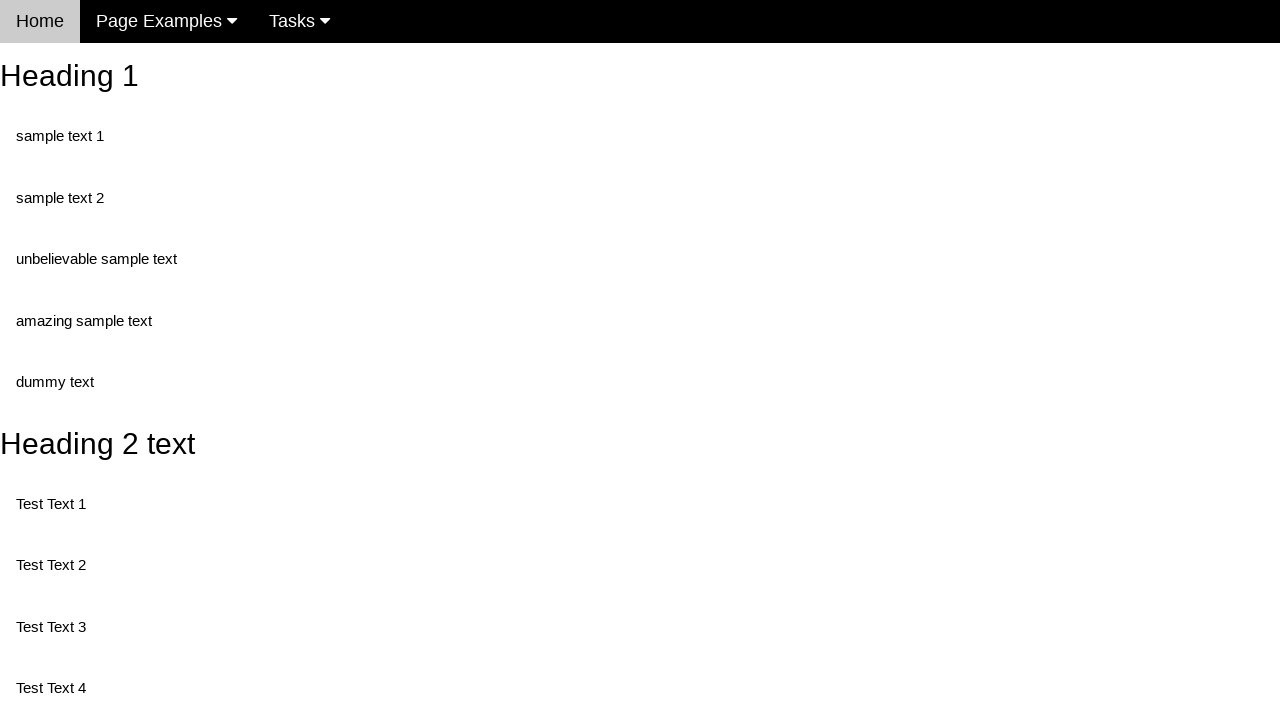

Retrieved text from element 4: 'Test Text 6'
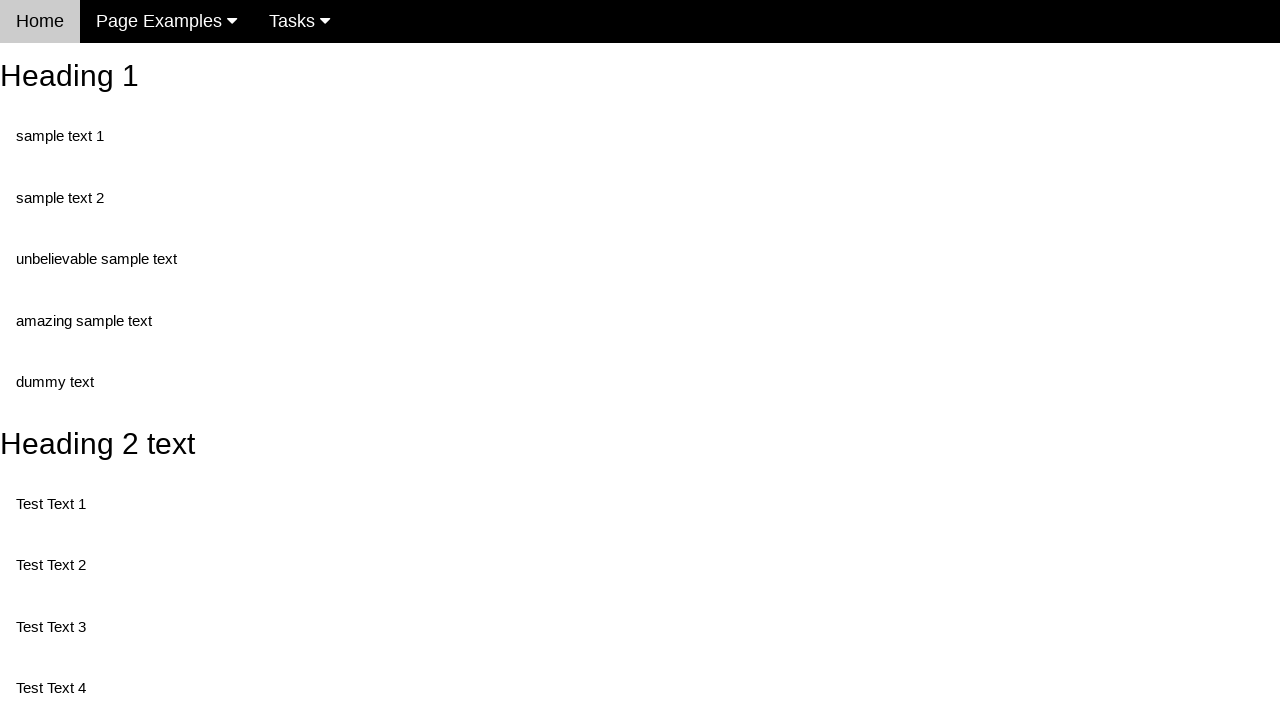

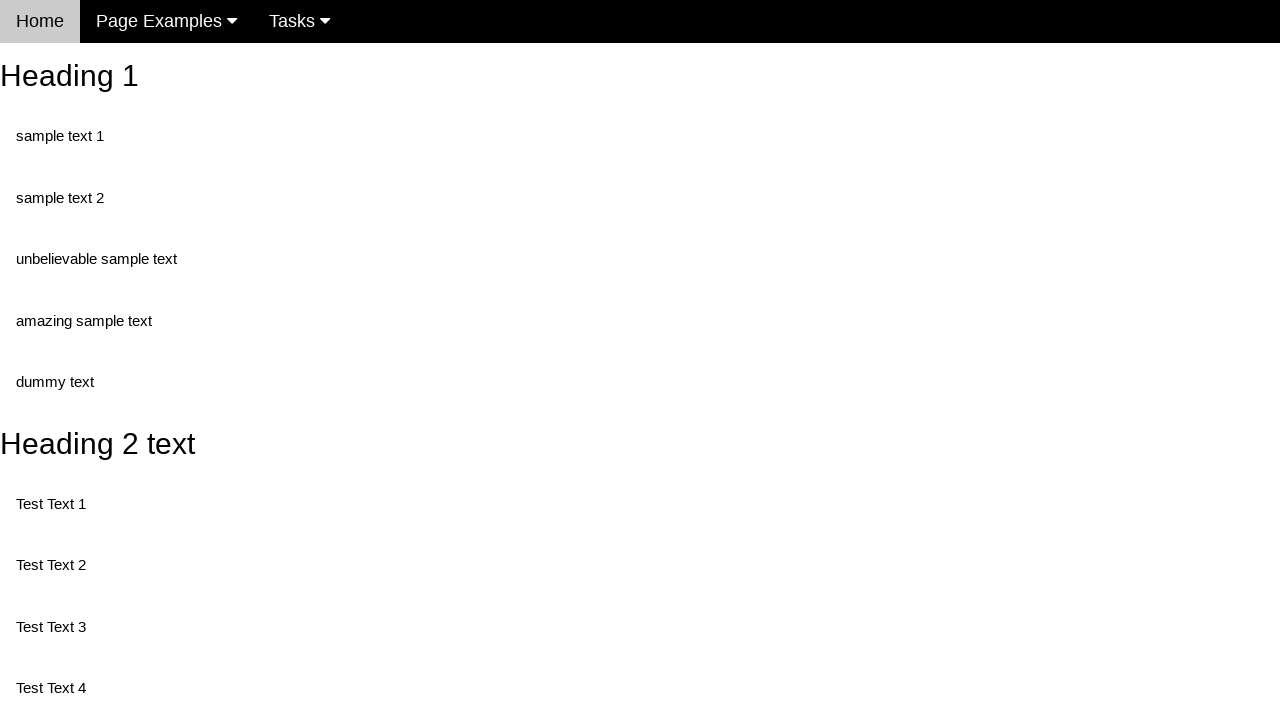